Tests that the complete-all checkbox updates state when individual items are completed or cleared

Starting URL: https://demo.playwright.dev/todomvc

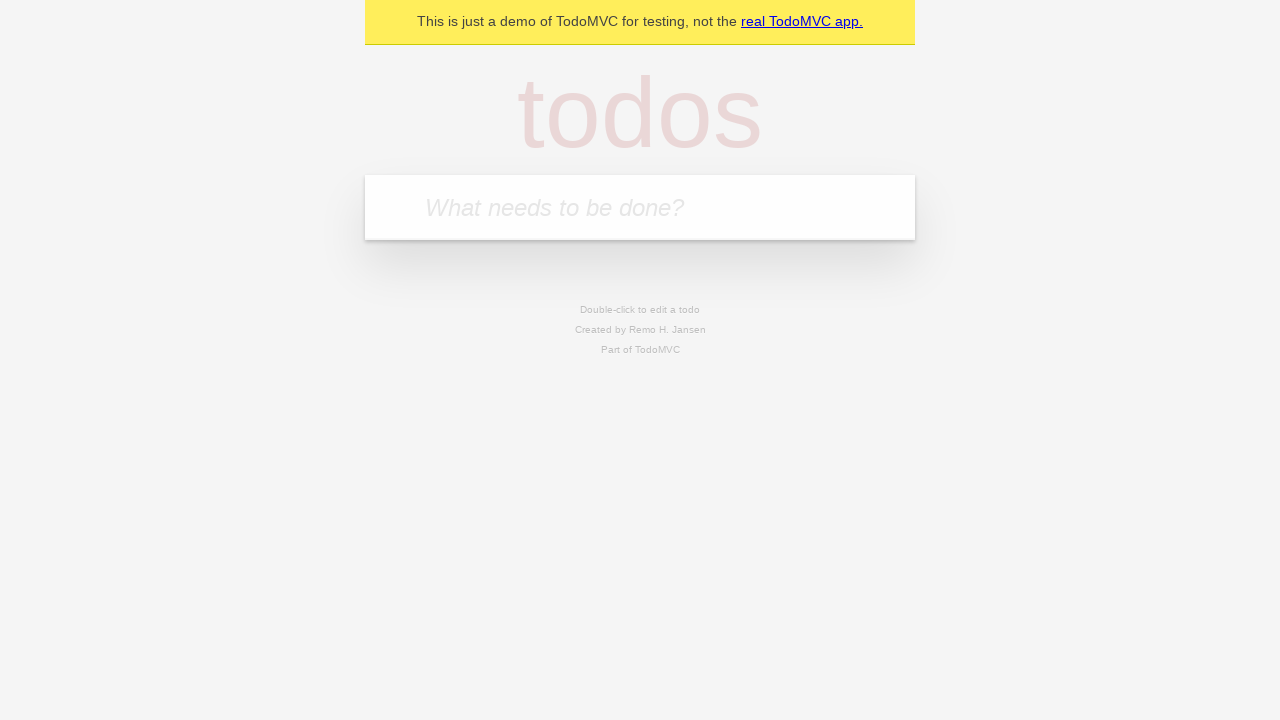

Filled todo input field with 'buy some cheese' on internal:attr=[placeholder="What needs to be done?"i]
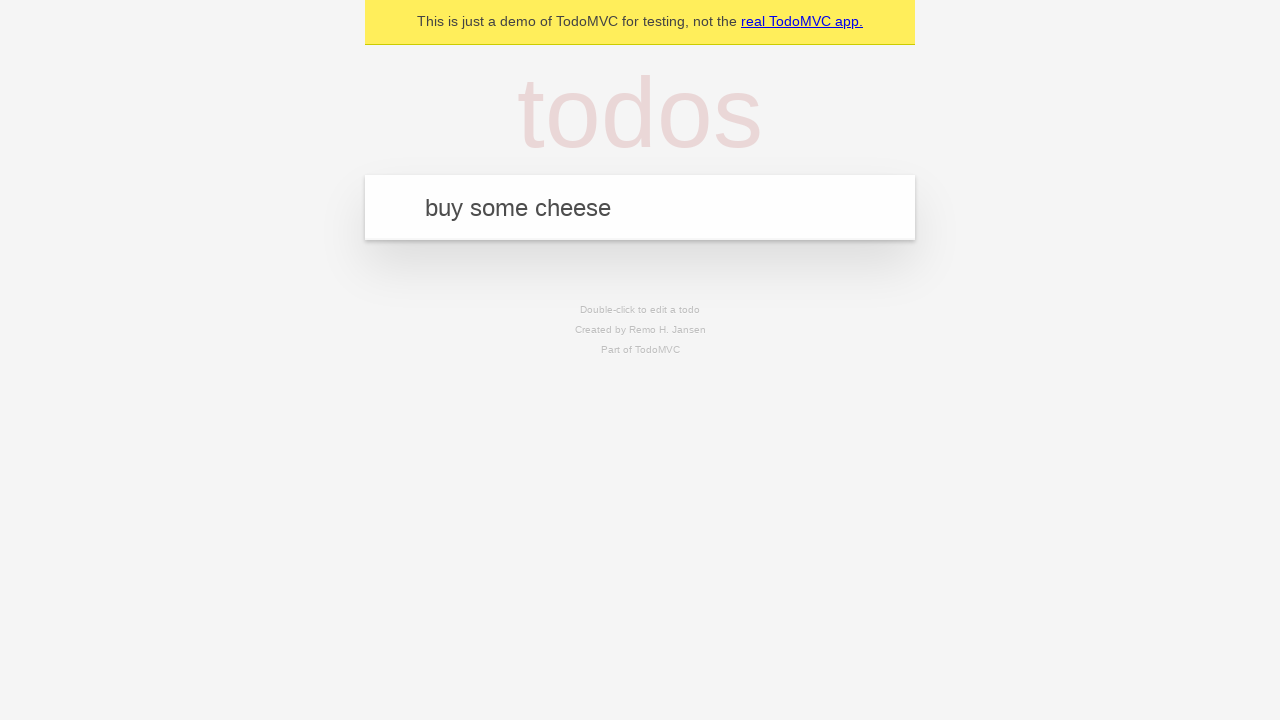

Pressed Enter to create todo item 'buy some cheese' on internal:attr=[placeholder="What needs to be done?"i]
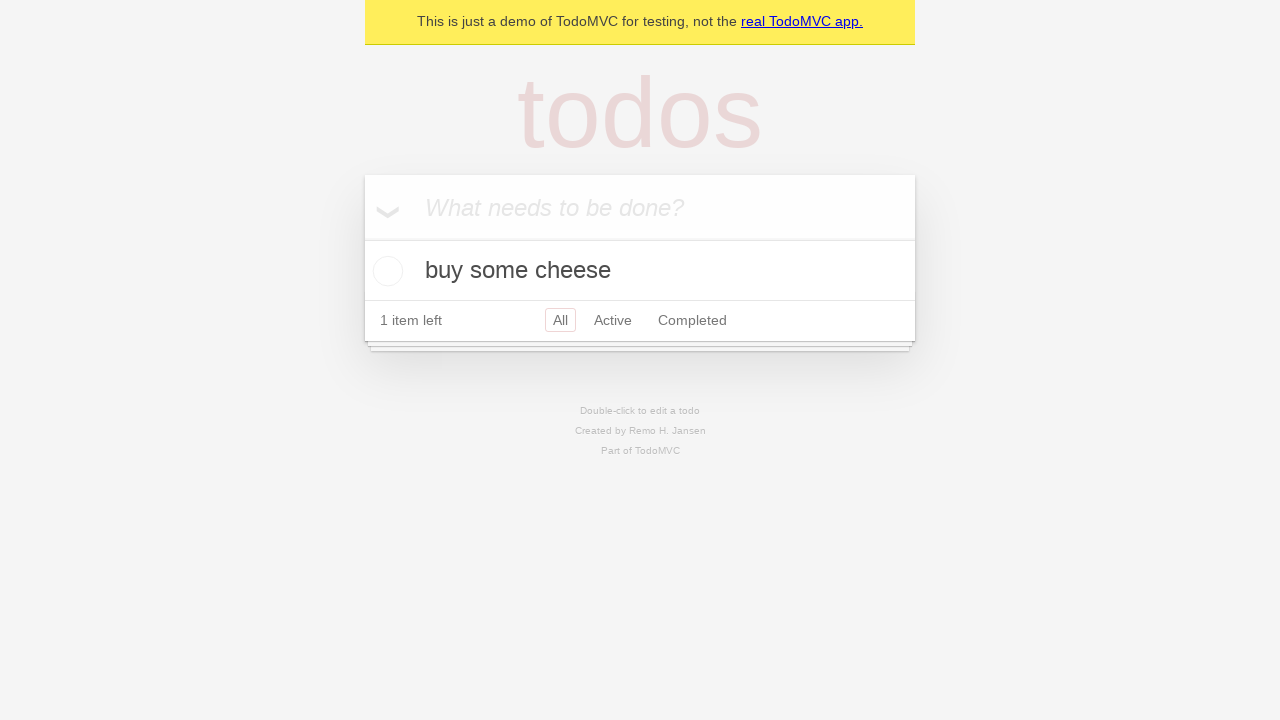

Filled todo input field with 'feed the cat' on internal:attr=[placeholder="What needs to be done?"i]
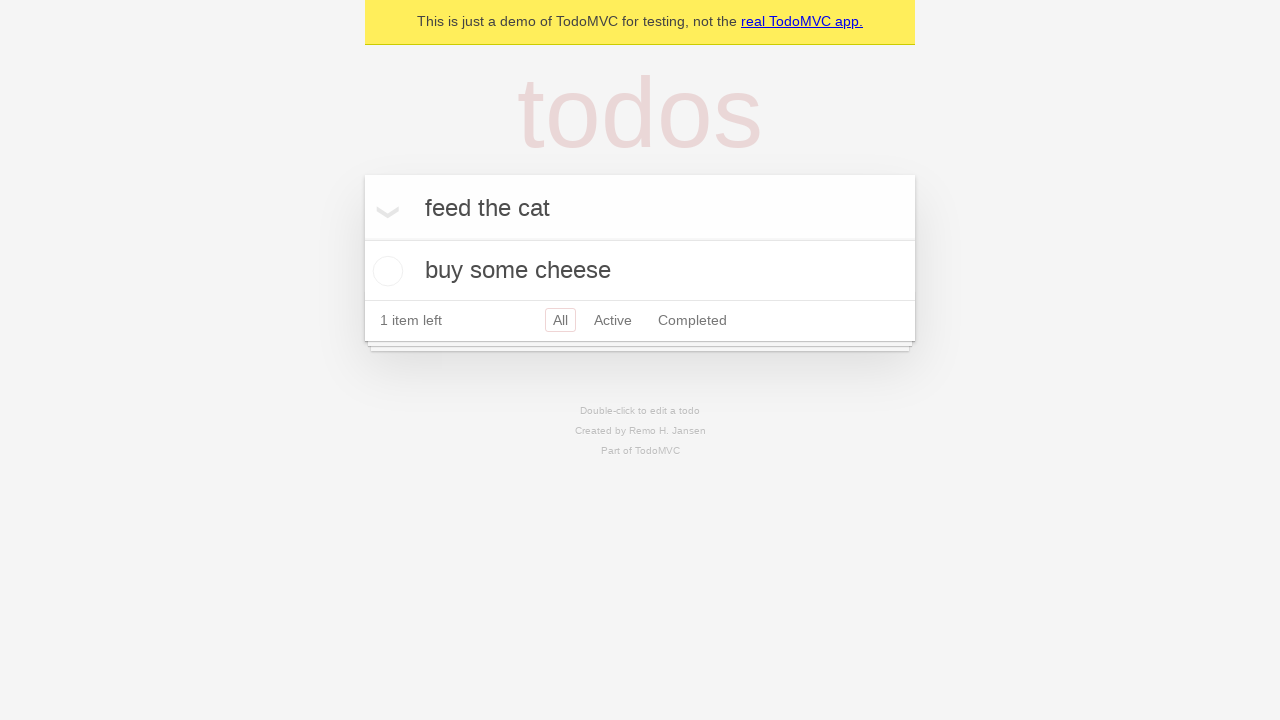

Pressed Enter to create todo item 'feed the cat' on internal:attr=[placeholder="What needs to be done?"i]
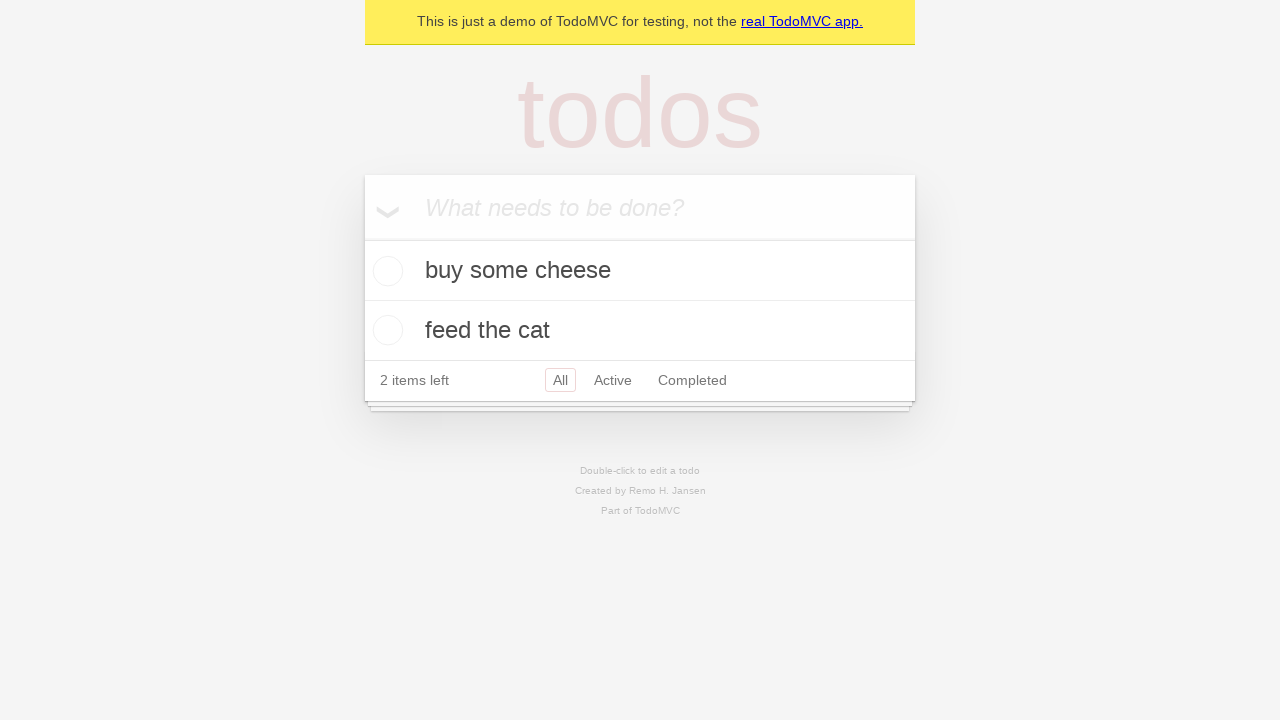

Filled todo input field with 'book a doctors appointment' on internal:attr=[placeholder="What needs to be done?"i]
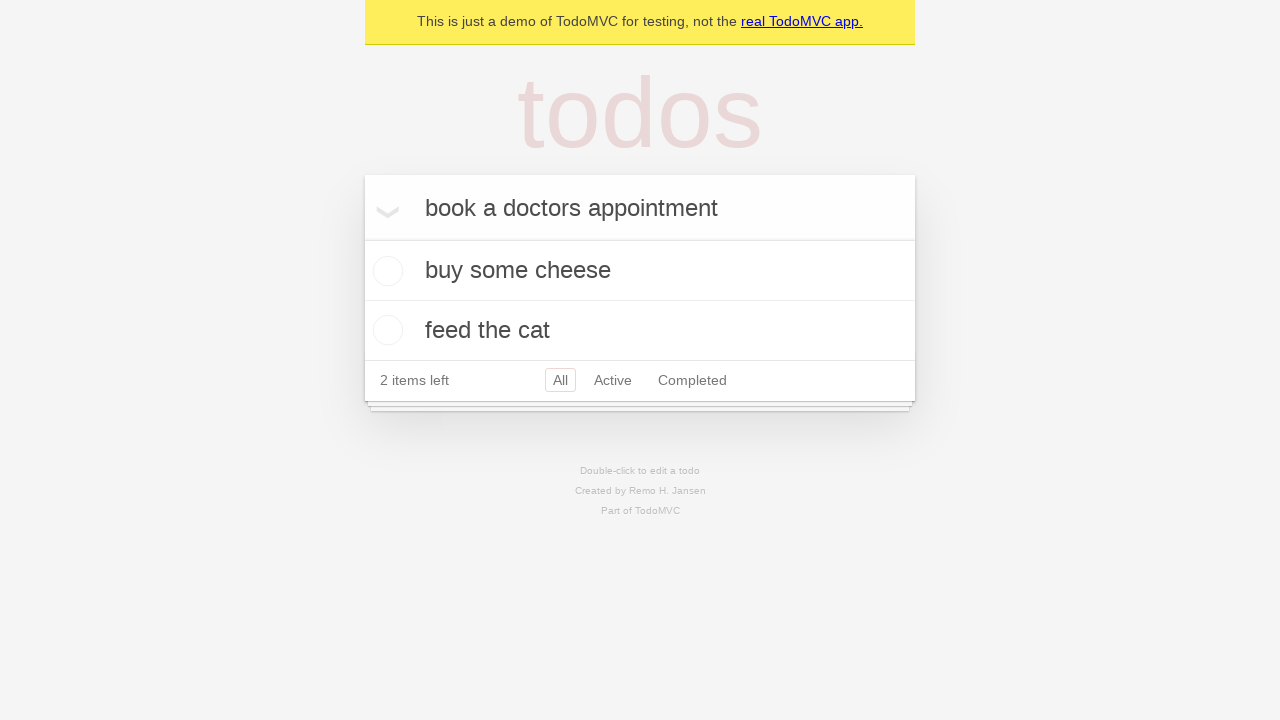

Pressed Enter to create todo item 'book a doctors appointment' on internal:attr=[placeholder="What needs to be done?"i]
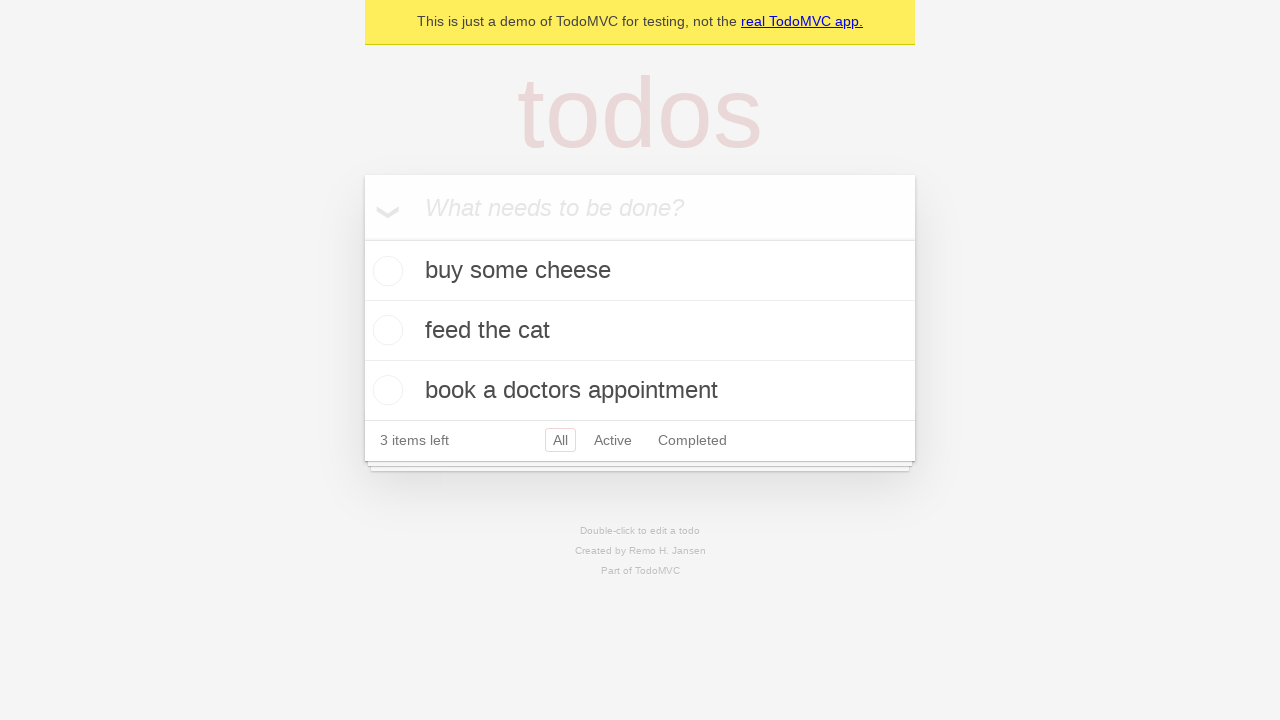

Checked the 'Mark all as complete' checkbox at (362, 238) on internal:label="Mark all as complete"i
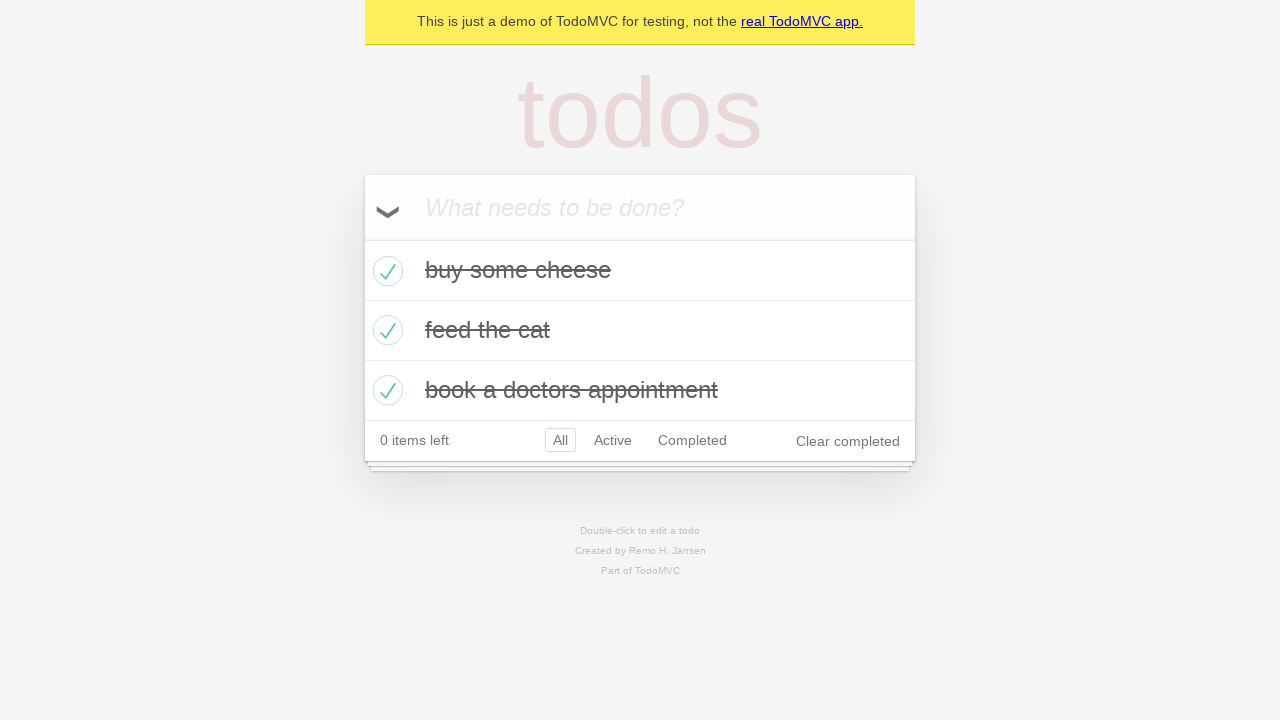

Unchecked the first todo item at (385, 271) on internal:testid=[data-testid="todo-item"s] >> nth=0 >> internal:role=checkbox
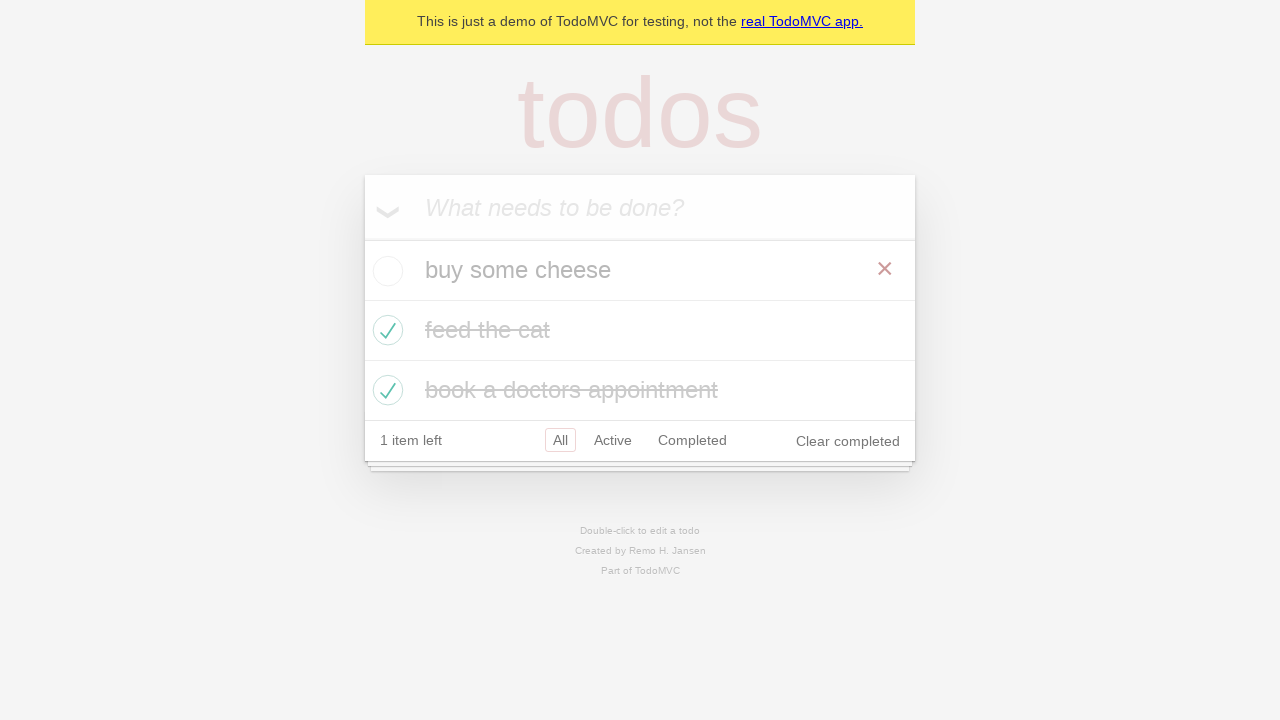

Checked the first todo item again at (385, 271) on internal:testid=[data-testid="todo-item"s] >> nth=0 >> internal:role=checkbox
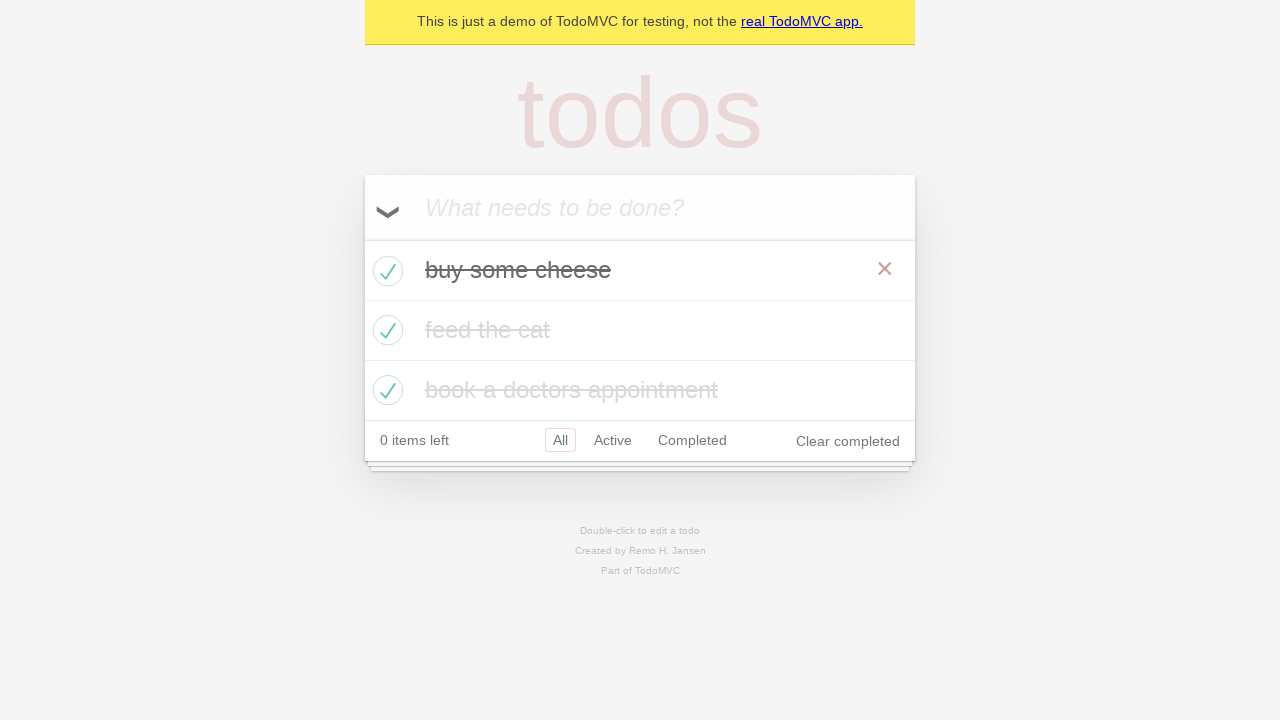

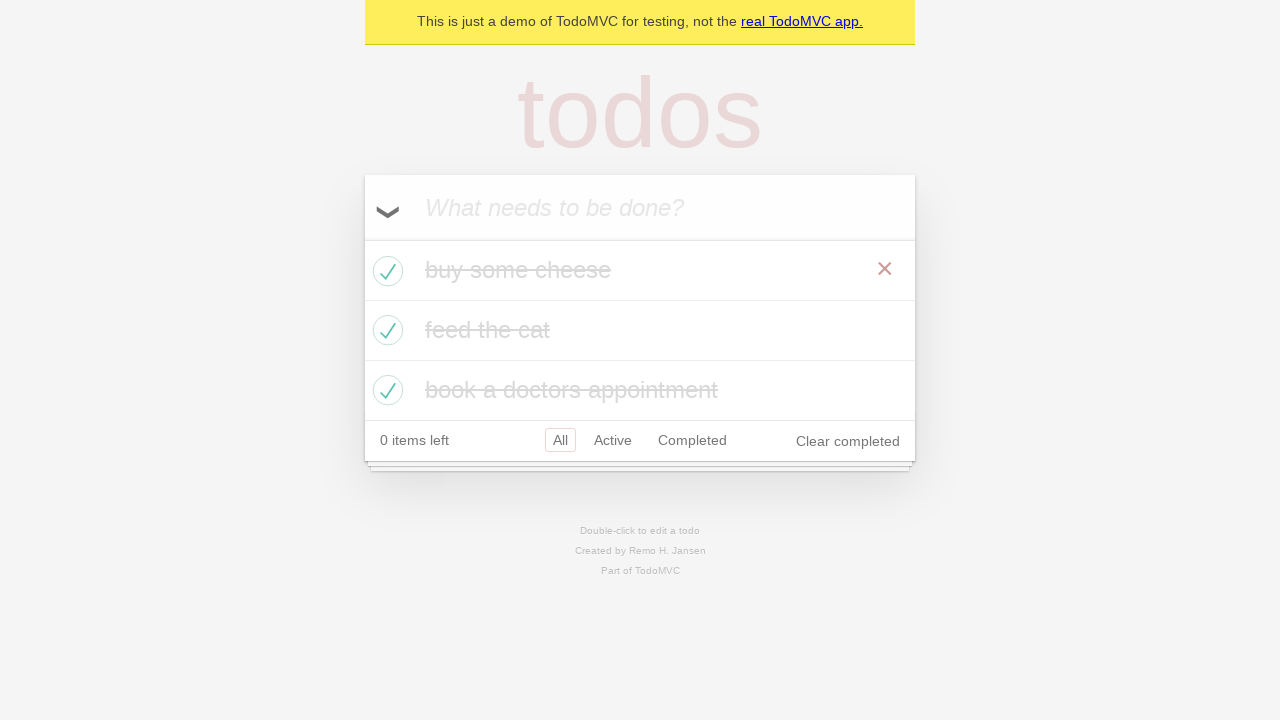